Tests form submission with an extremely long name (10000 characters) to verify error handling

Starting URL: https://carros-crud.vercel.app/

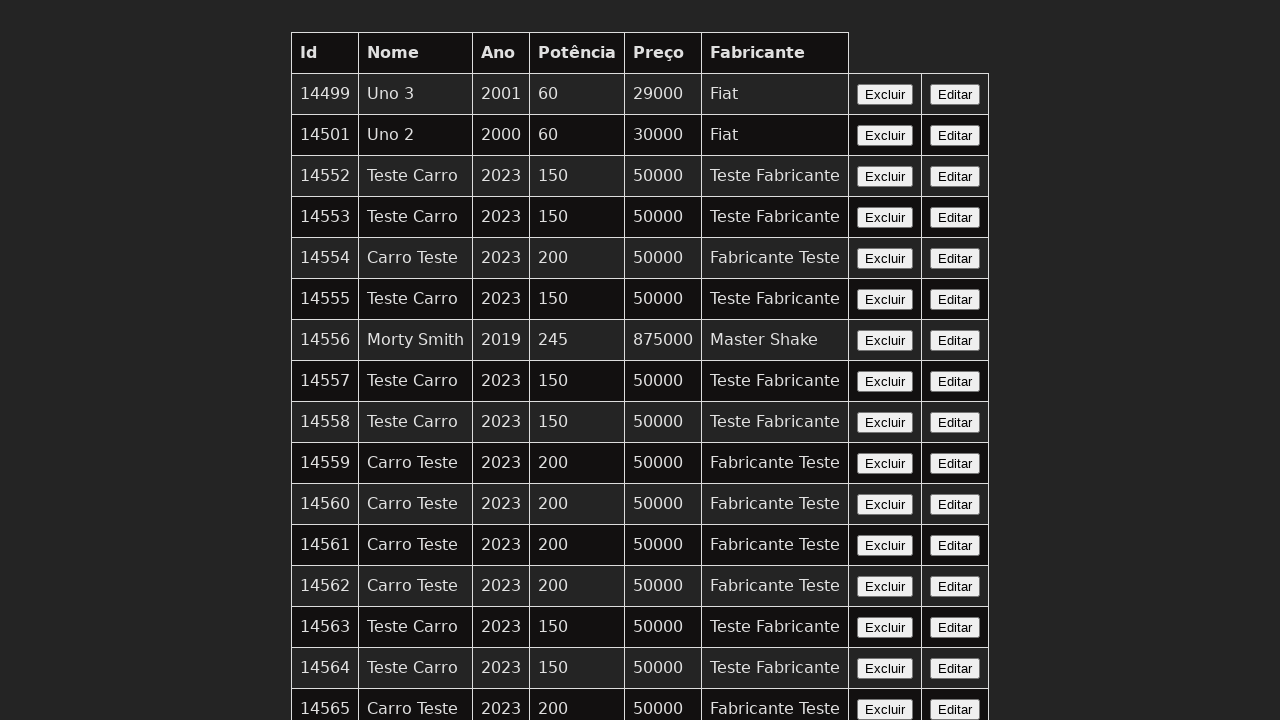

Set up dialog handler to accept alerts
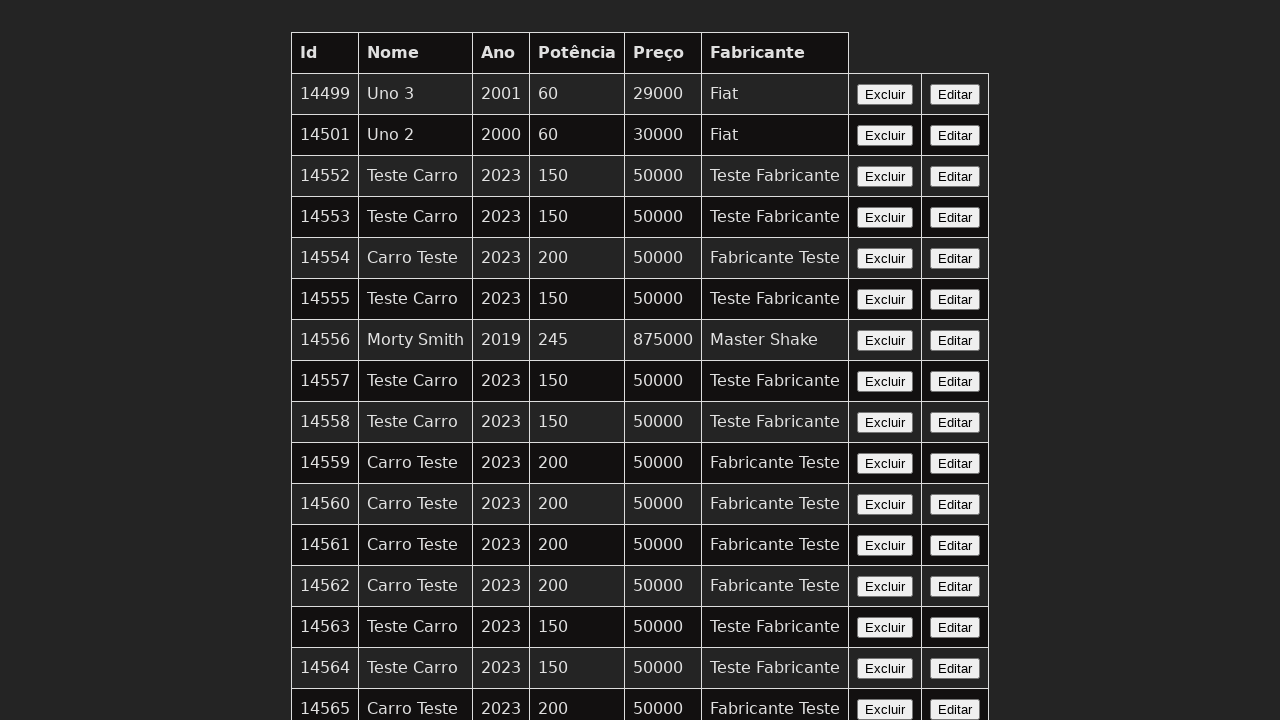

Filled name field with 10000 characters to test error handling on input[name='nome']
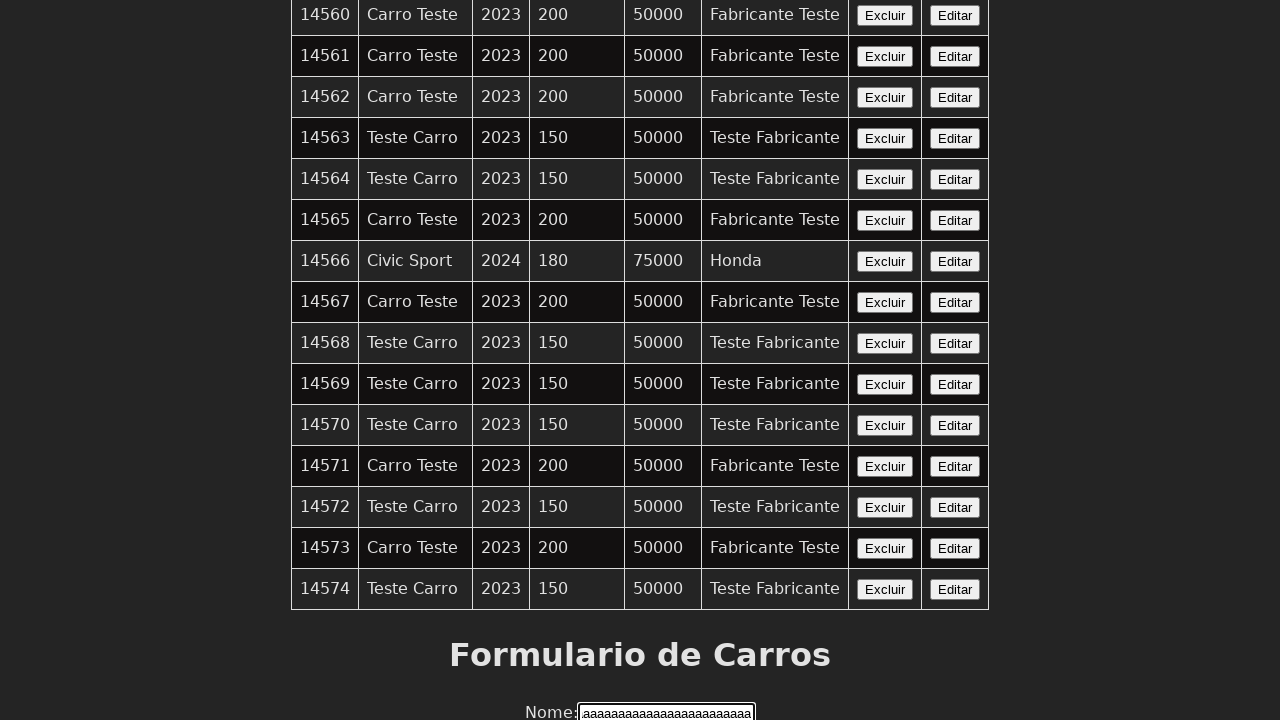

Filled year field with '2023' on input[name='ano']
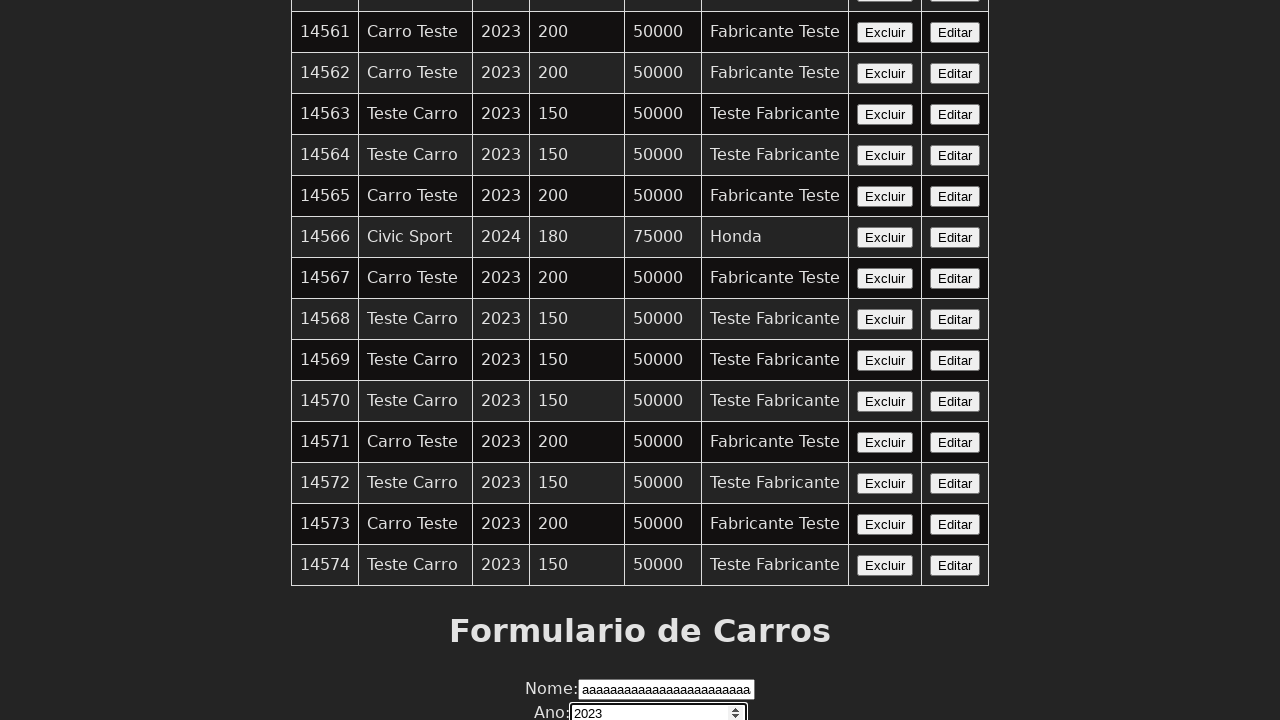

Filled power field with '200' on input[name='potencia']
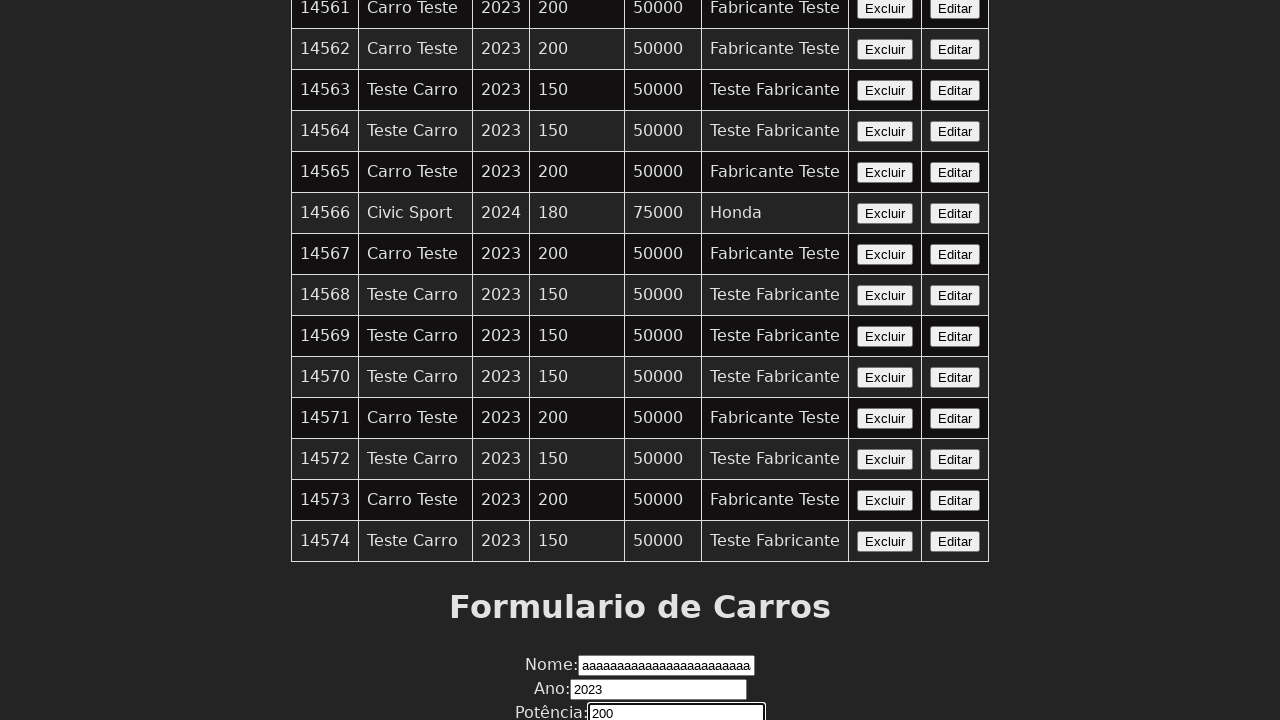

Filled price field with '50000' on input[name='preco']
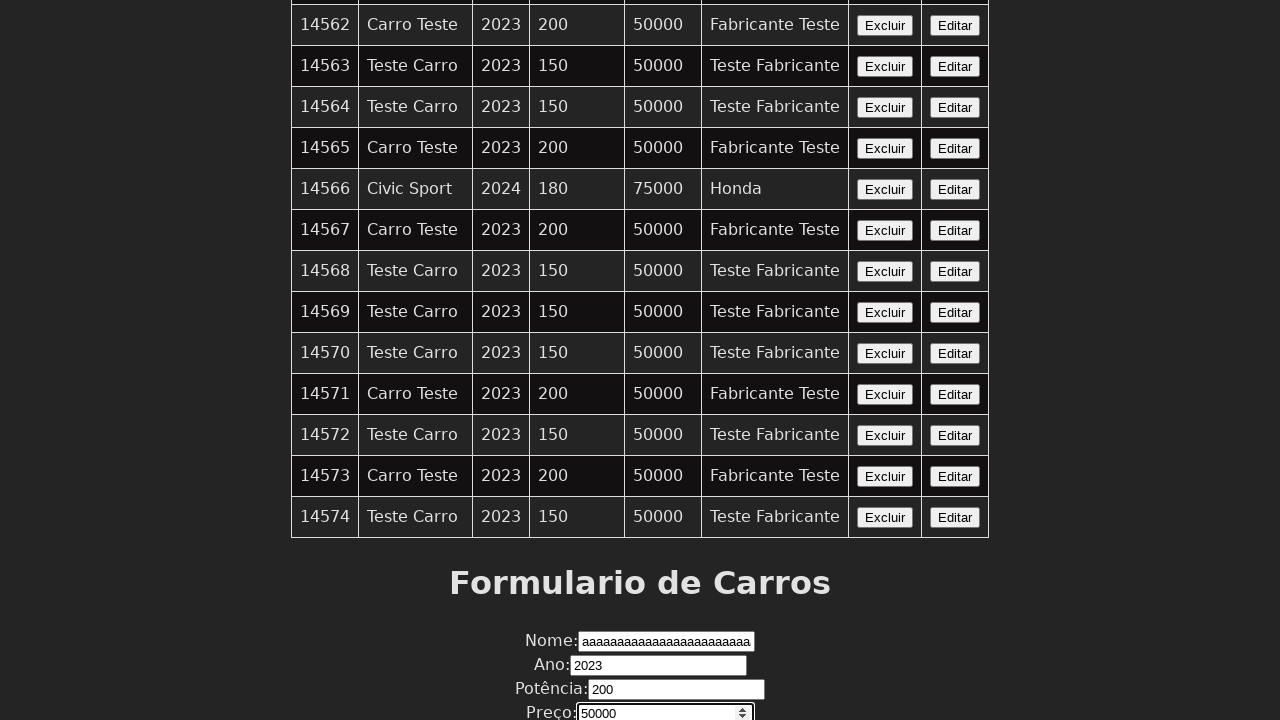

Filled manufacturer field with 'Fabricante Teste' on input[name='fabricante']
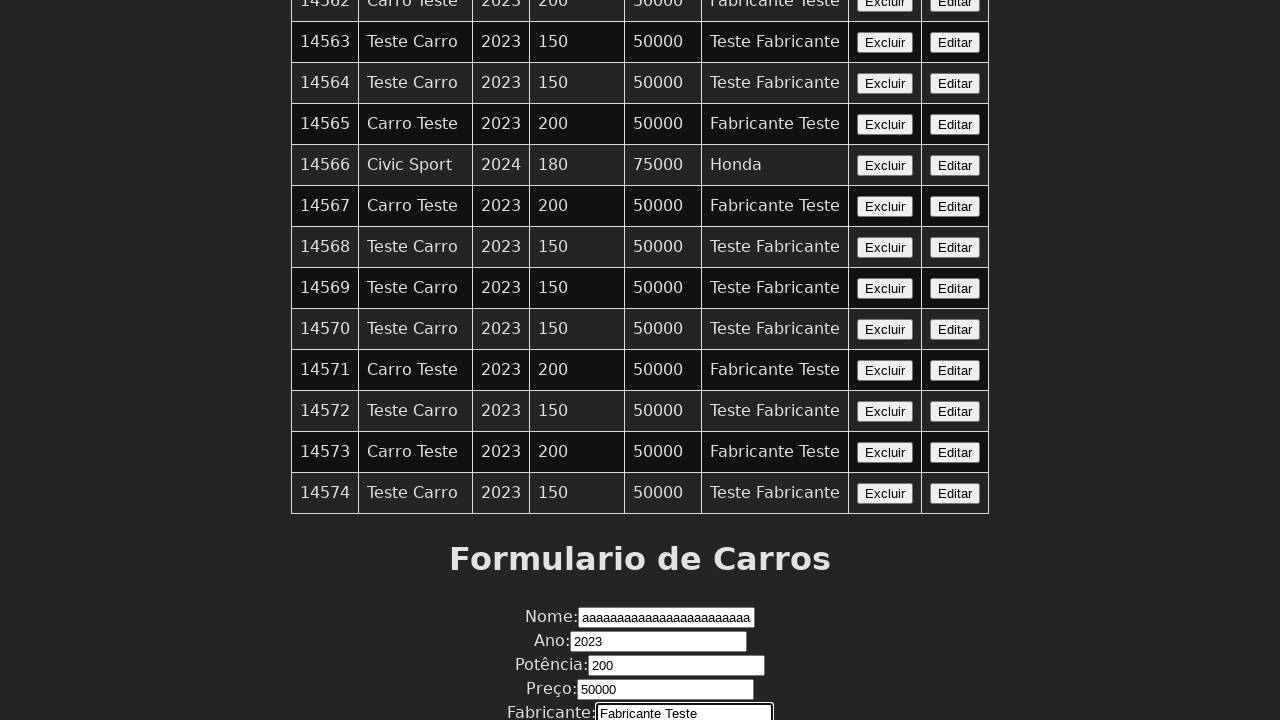

Clicked submit button to attempt form submission with extremely long name at (640, 676) on xpath=//button[contains(text(),'Enviar')]
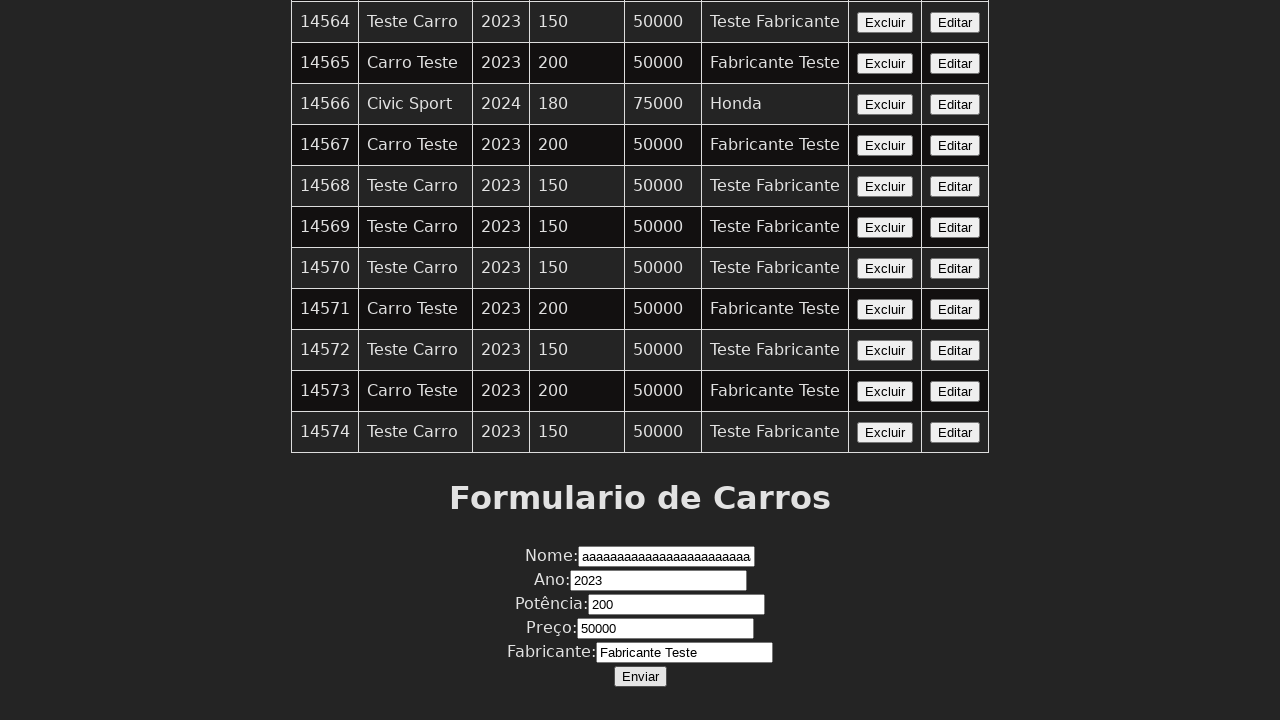

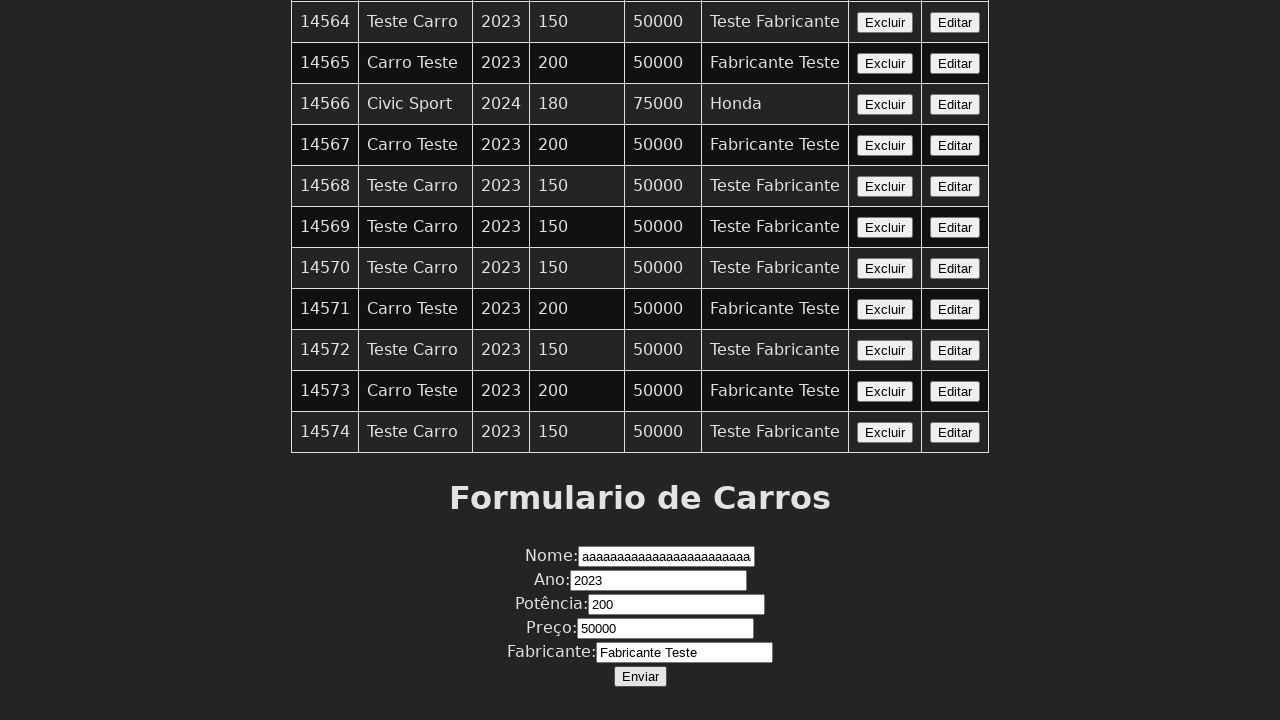